Tests drag and drop functionality by dragging element A to element B using low-level mouse actions (move, click and hold, move, release) and verifying the swap occurred

Starting URL: https://the-internet.herokuapp.com/drag_and_drop

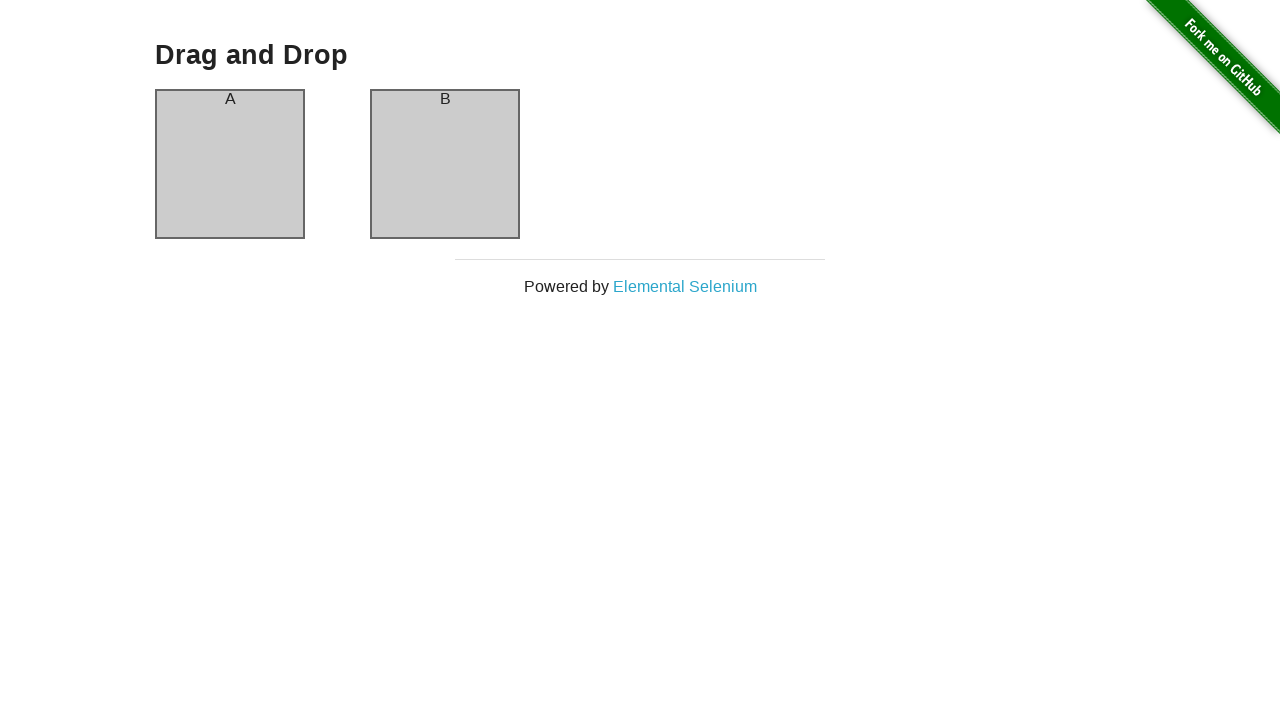

Retrieved bounding box for source element (column-a)
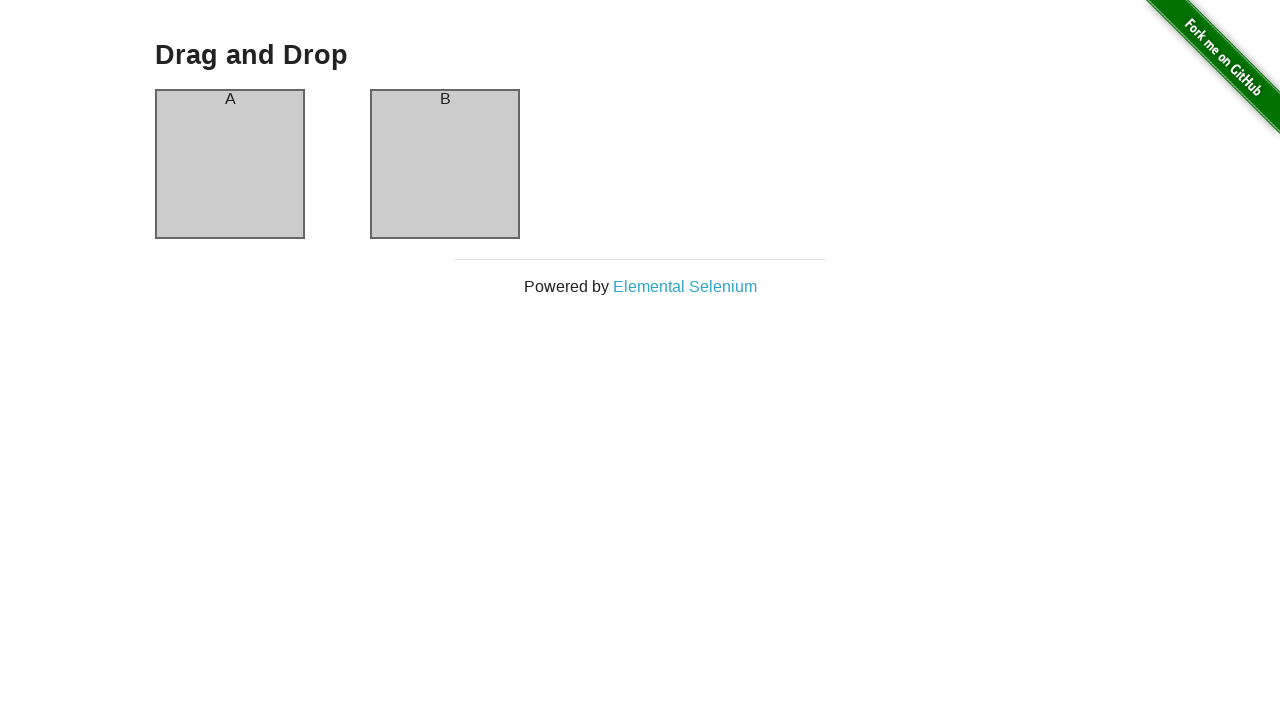

Retrieved bounding box for target element (column-b)
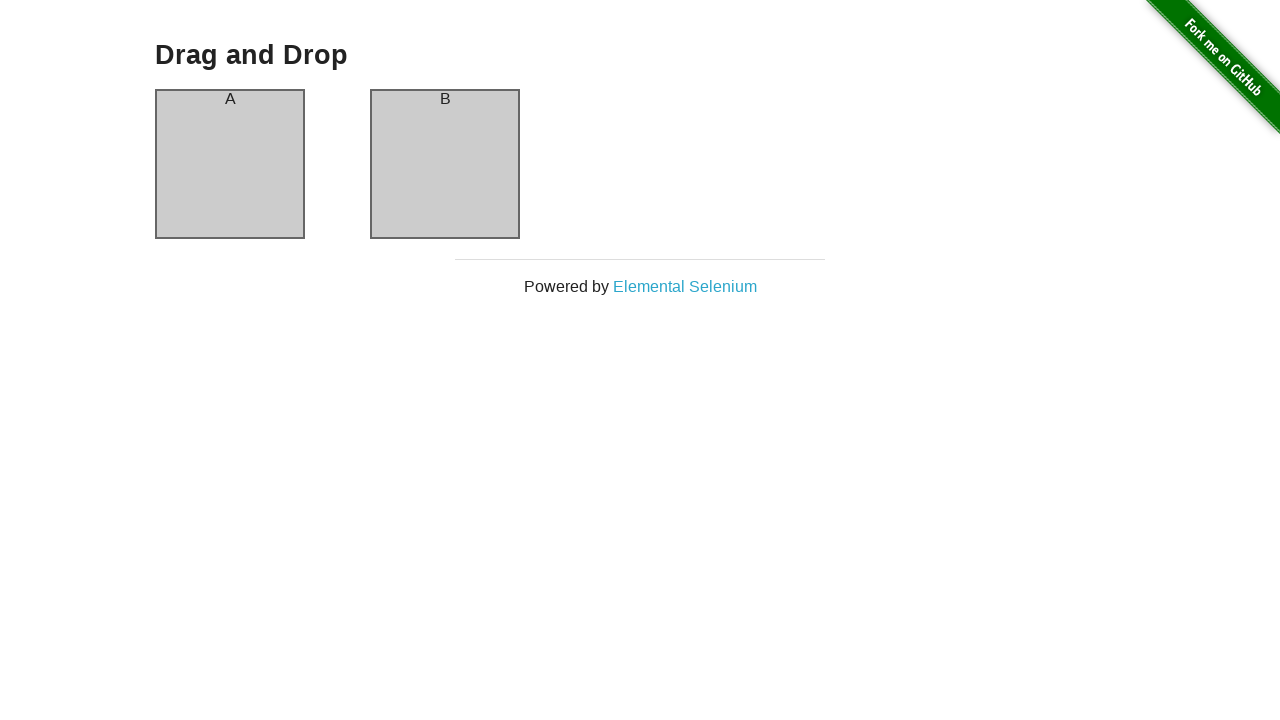

Moved mouse to center of source element (column-a) at (230, 164)
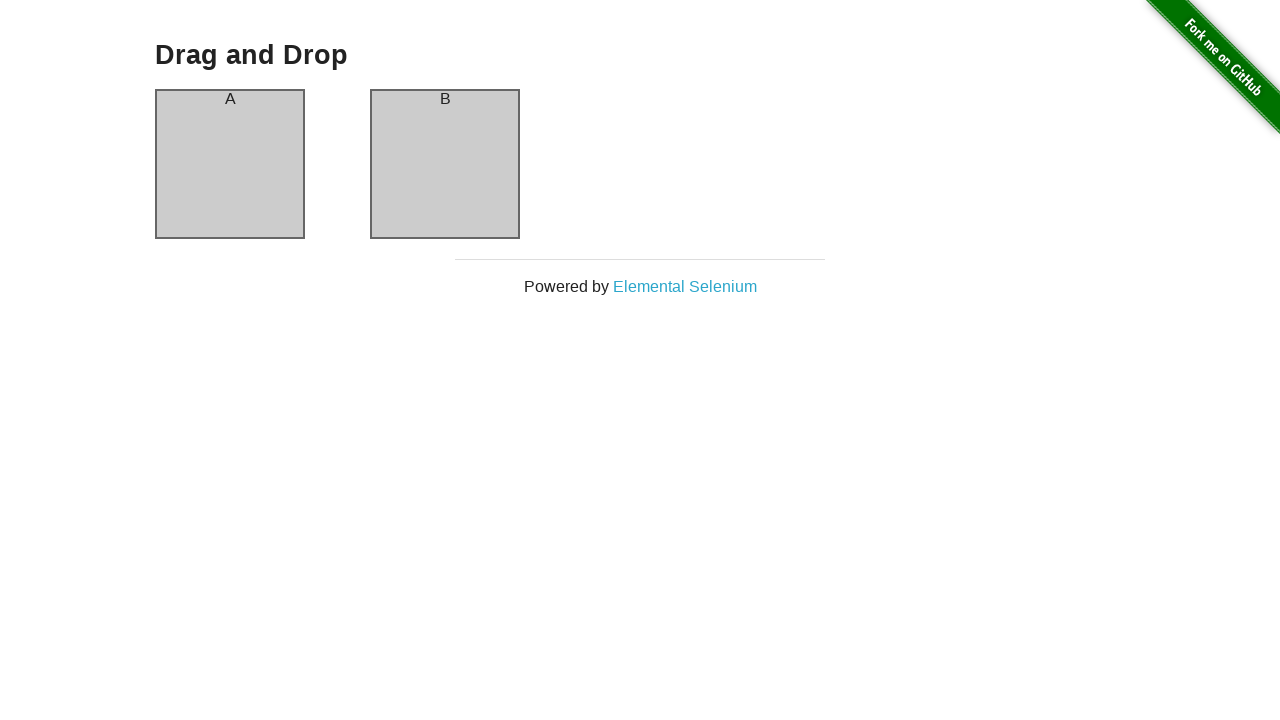

Pressed and held mouse button down on source element at (230, 164)
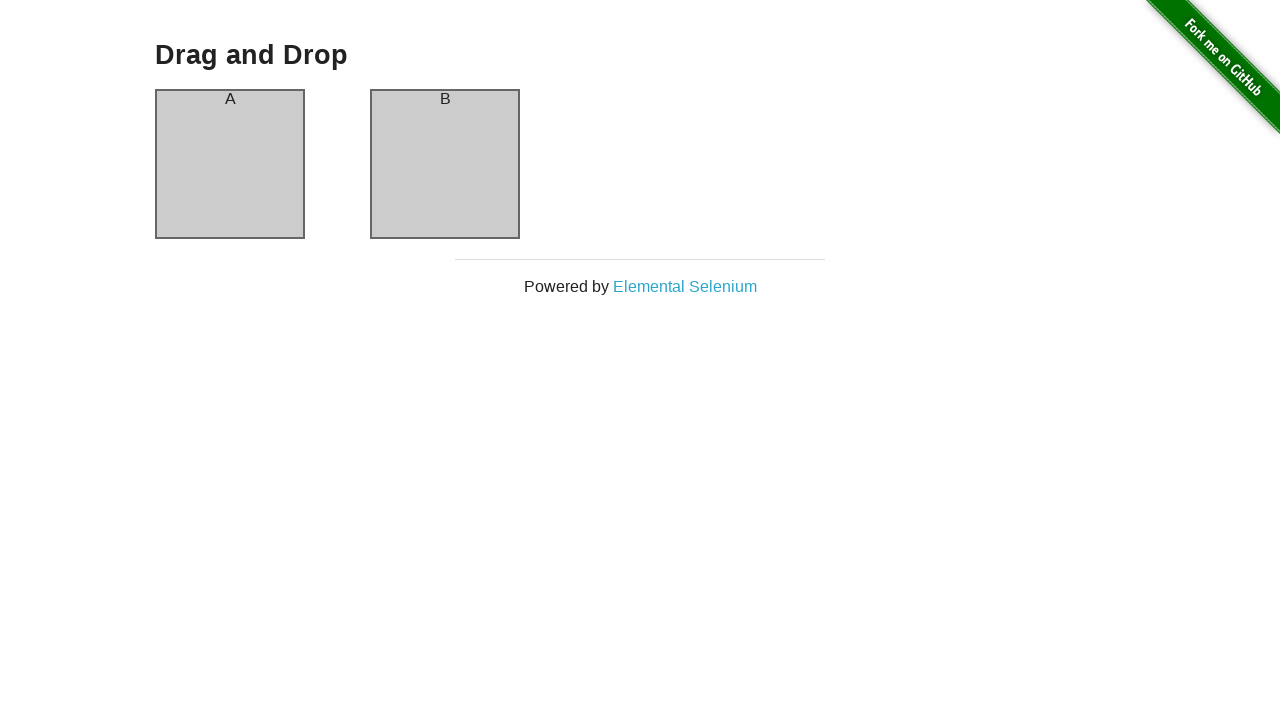

Dragged mouse to center of target element (column-b) at (445, 164)
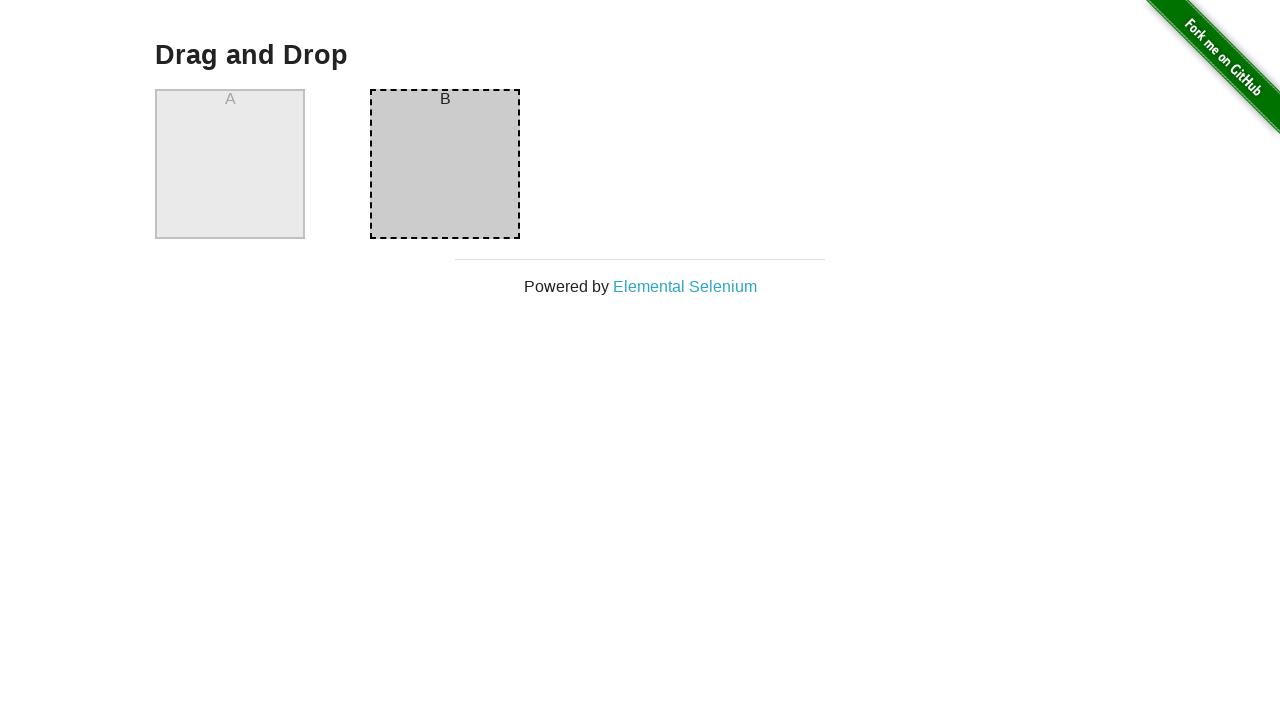

Released mouse button to complete drag and drop at (445, 164)
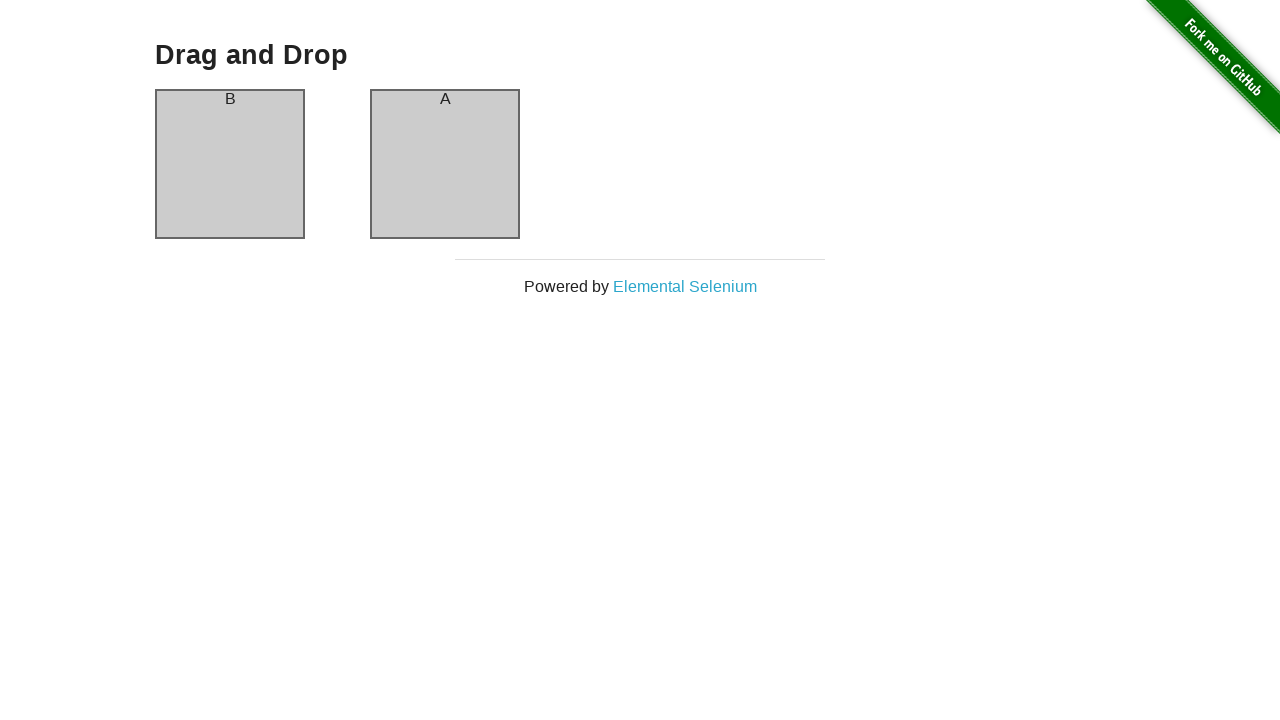

Verified column-a header is present after drag and drop swap
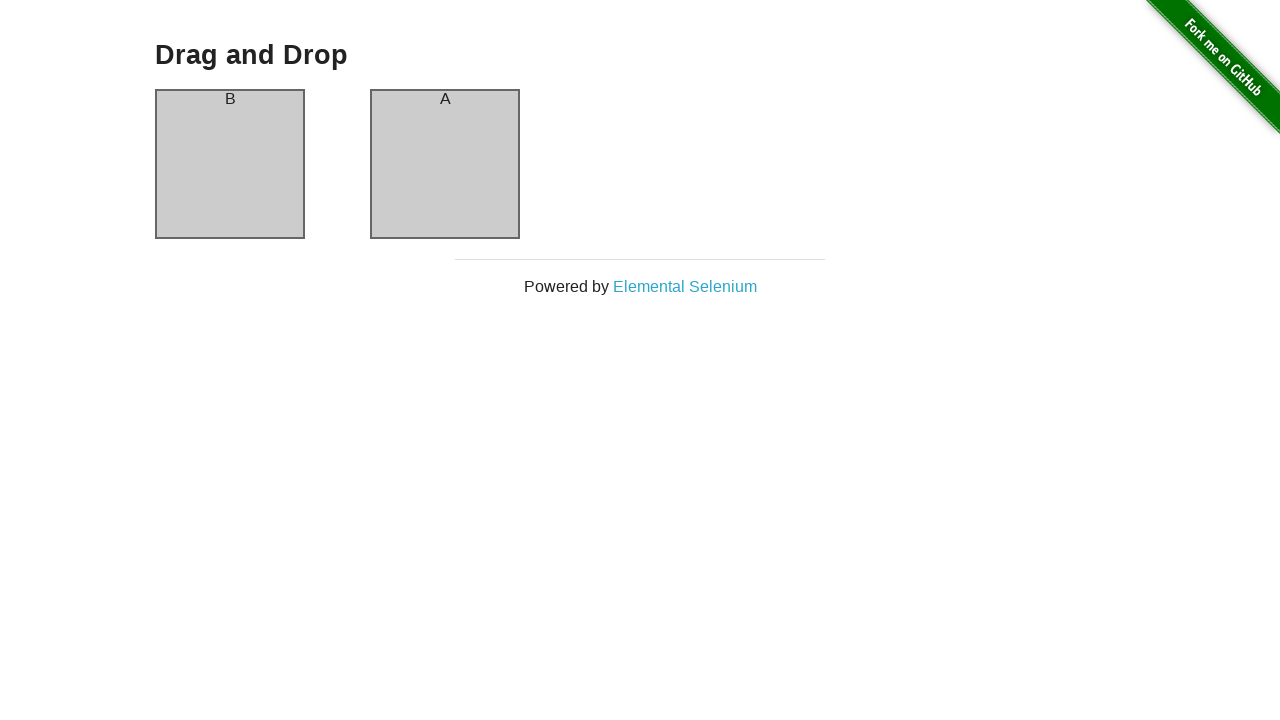

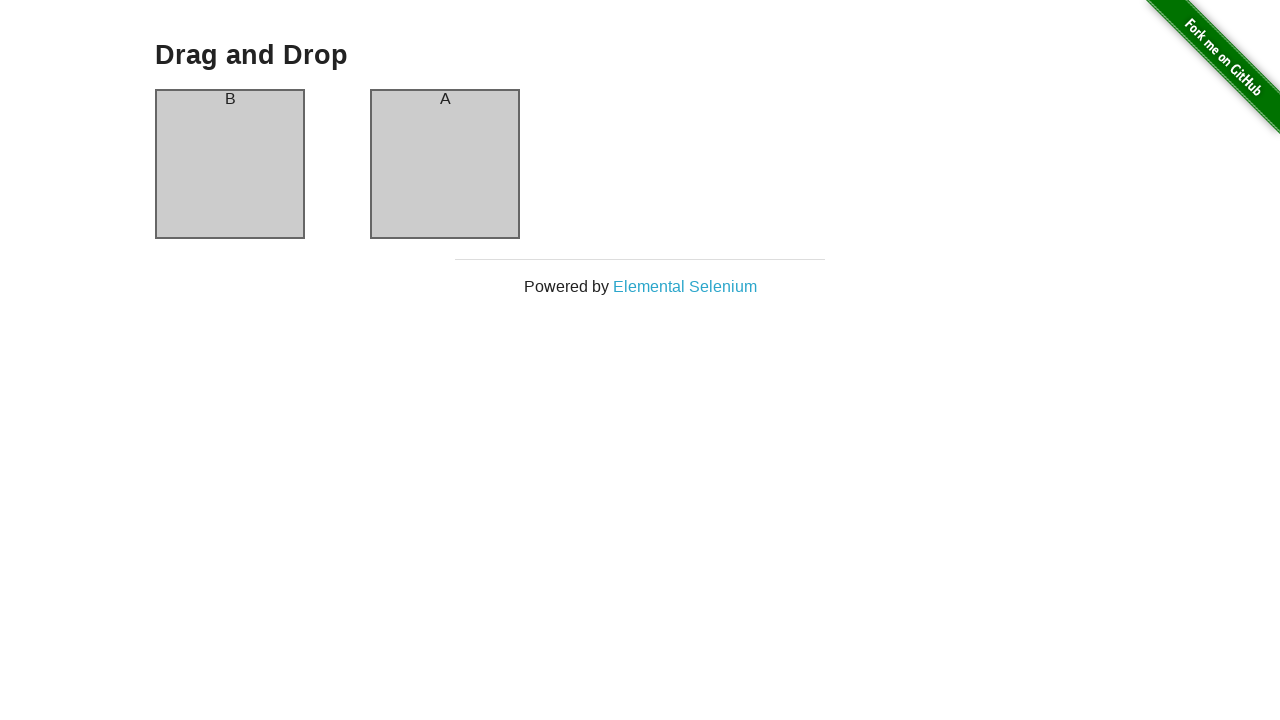